Tests JavaScript prompt alert functionality by triggering a prompt, entering text, and accepting it

Starting URL: https://v1.training-support.net/selenium/javascript-alerts

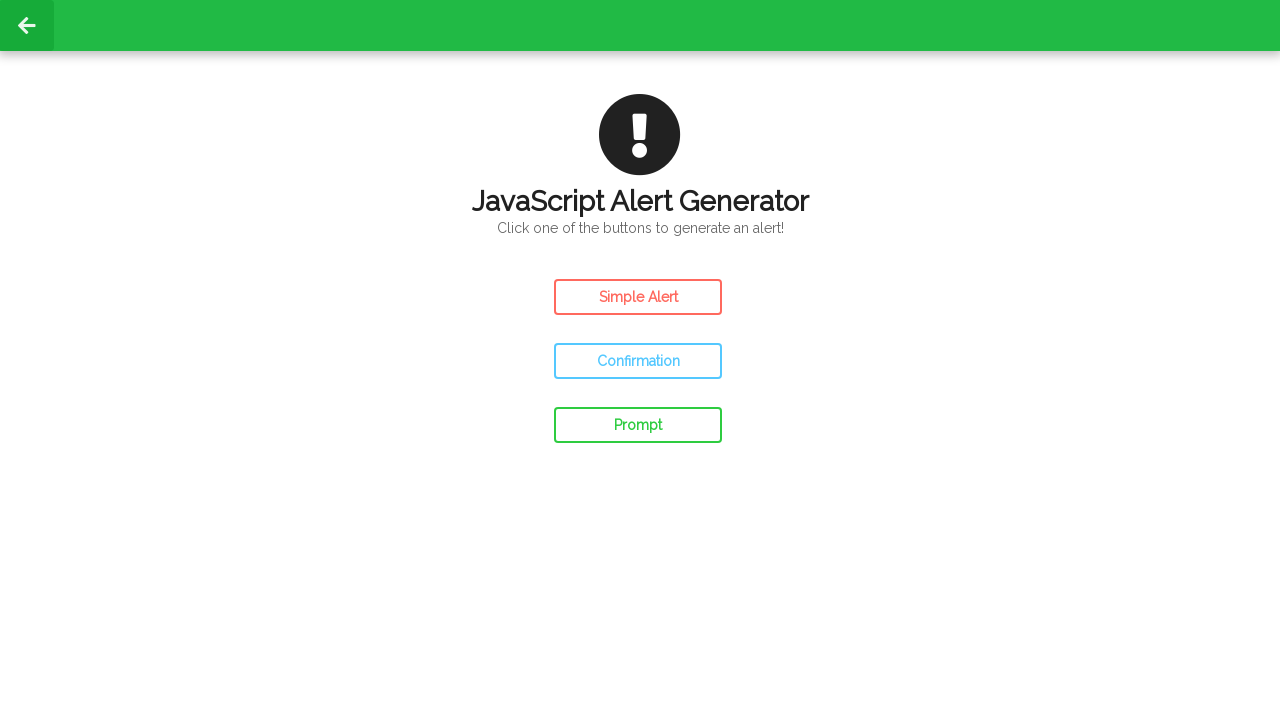

Clicked the prompt button to trigger JavaScript prompt alert at (638, 425) on #prompt
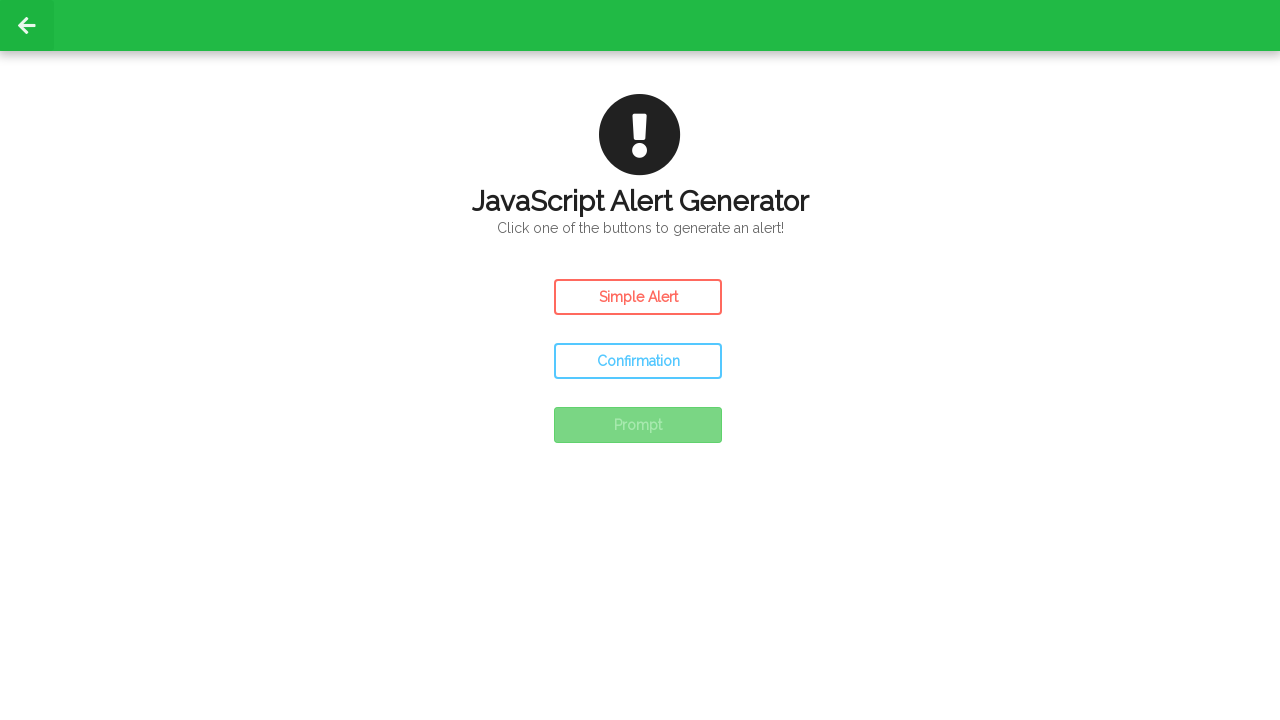

Set up dialog handler to accept prompt with text 'Awesome'
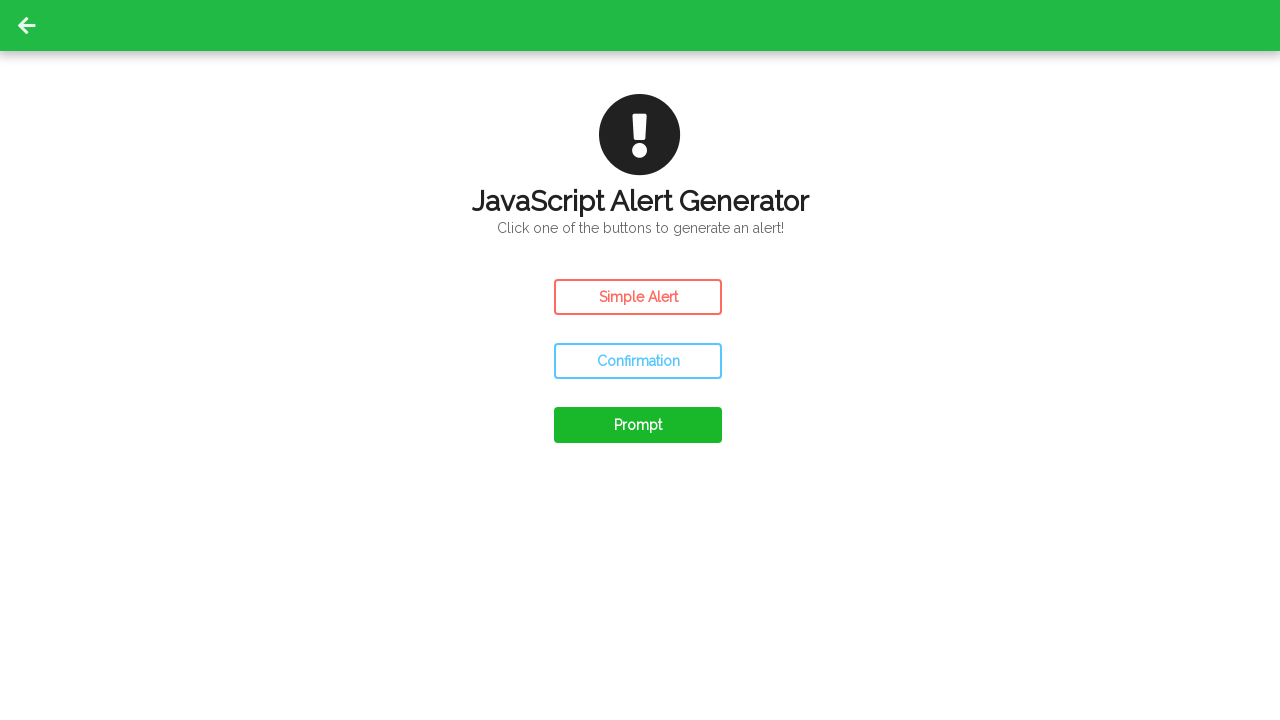

Waited for prompt dialog to be processed
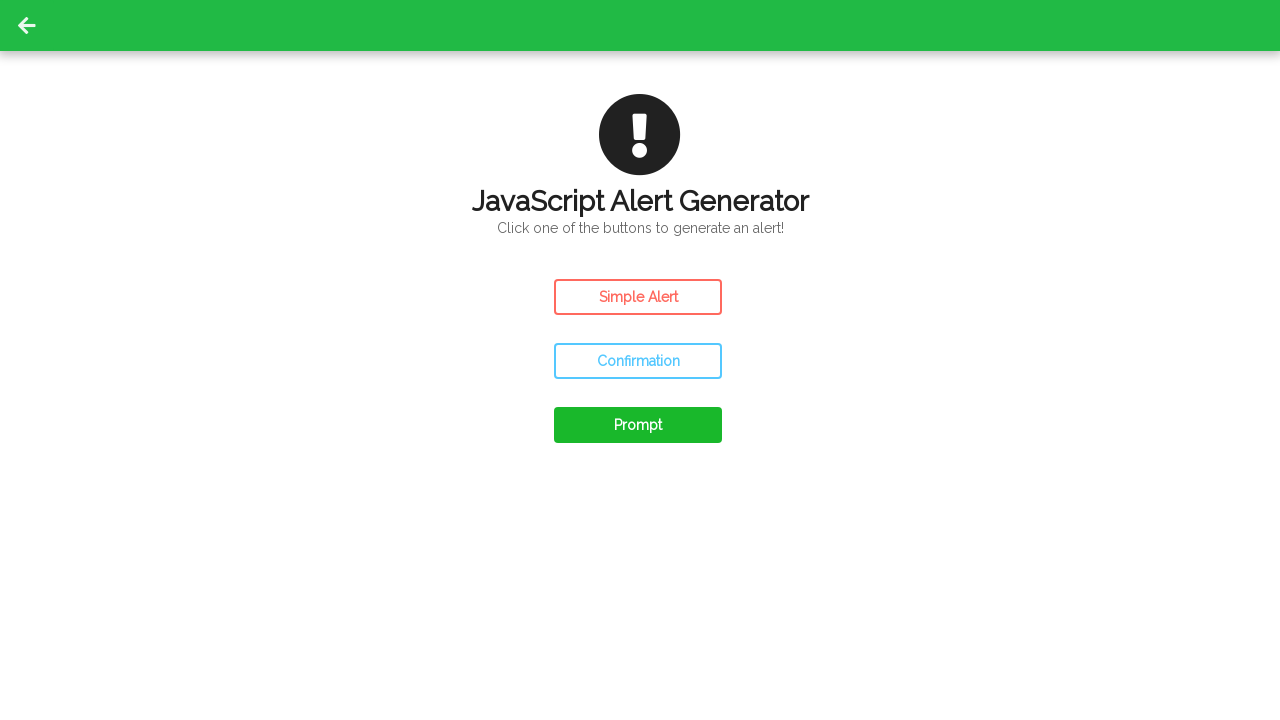

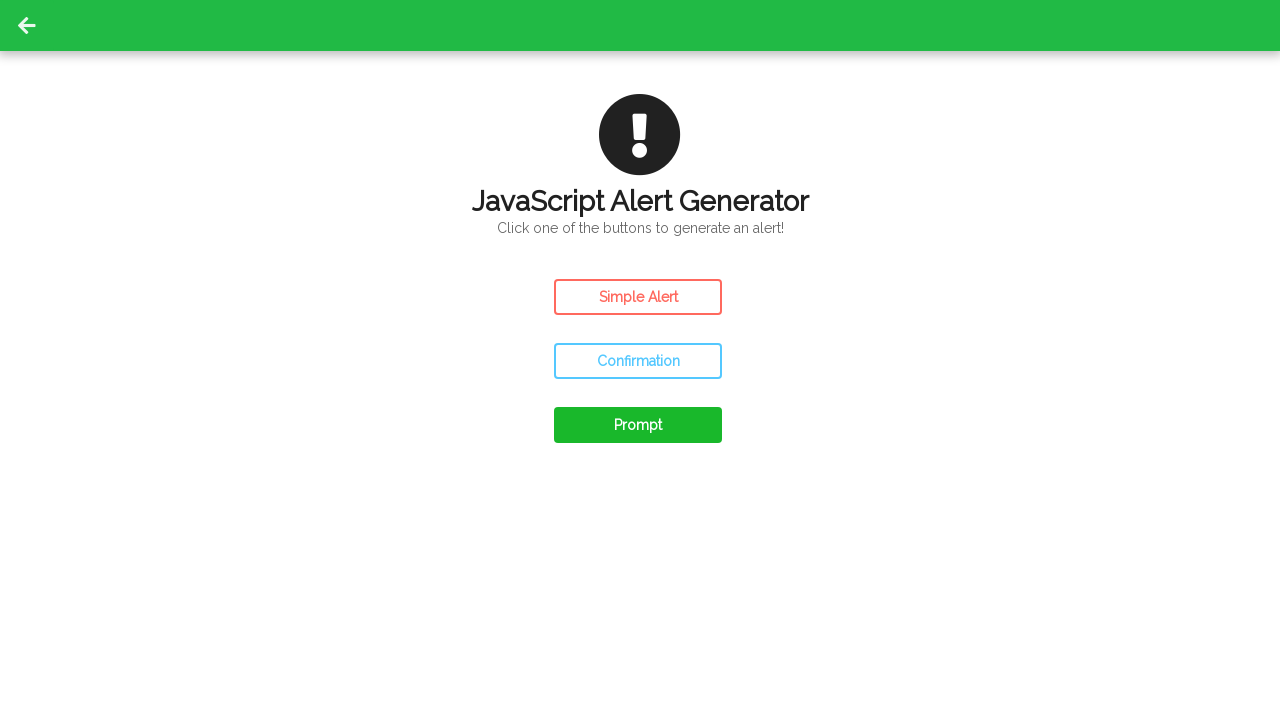